Tests clicking a button with a dynamic ID multiple times on the UI Testing Playground site to verify interaction with elements that have changing IDs.

Starting URL: http://uitestingplayground.com/dynamicid

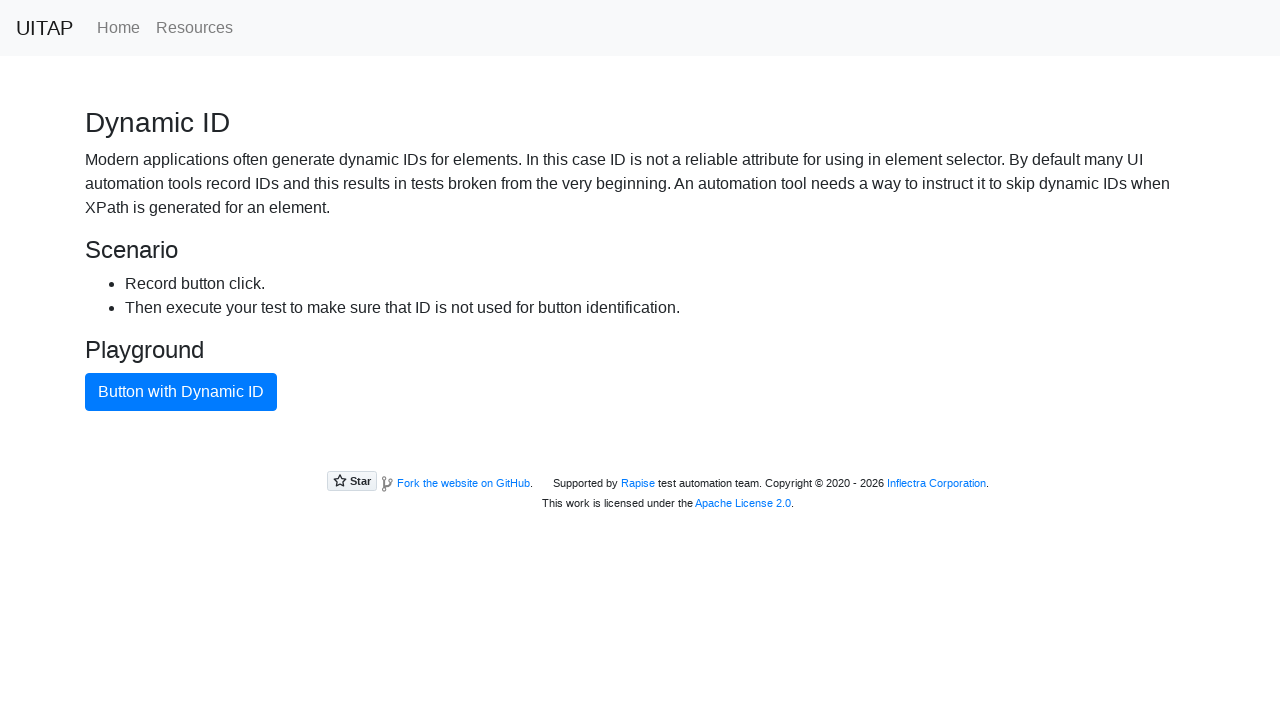

Clicked button with dynamic ID (iteration 1) at (181, 392) on button.btn.btn-primary
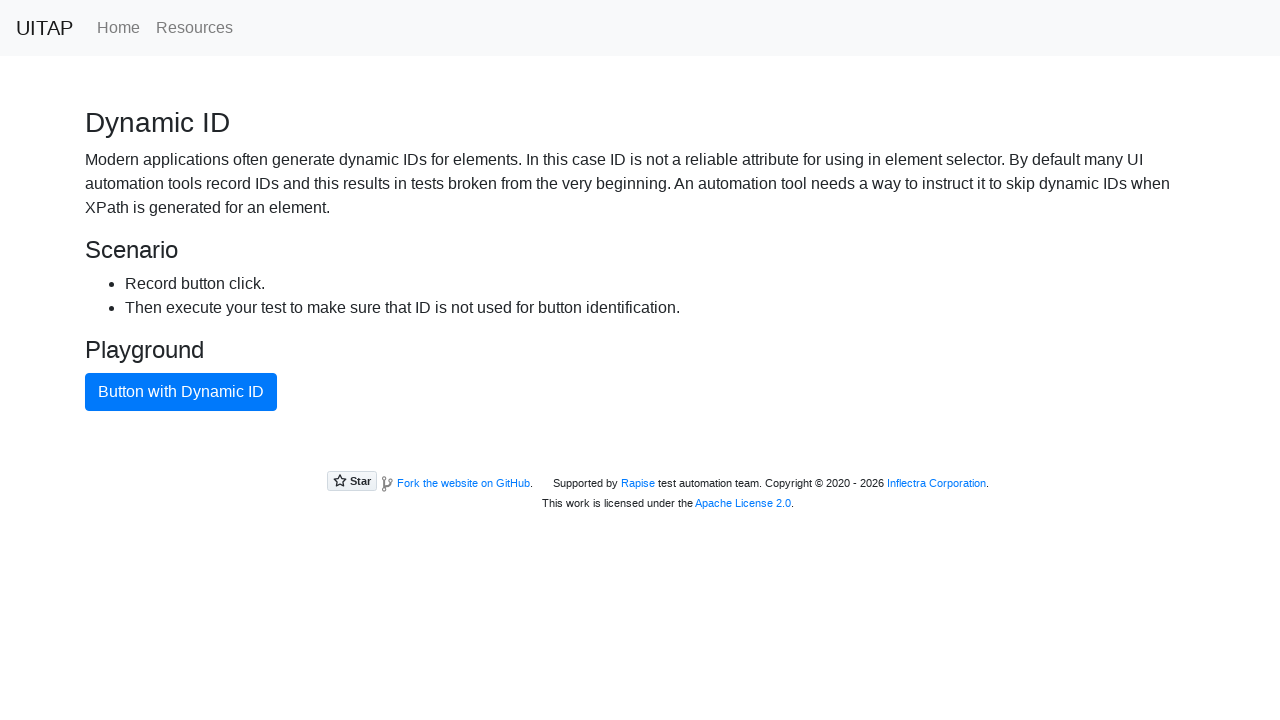

Waited 500ms for page to process after click (iteration 1)
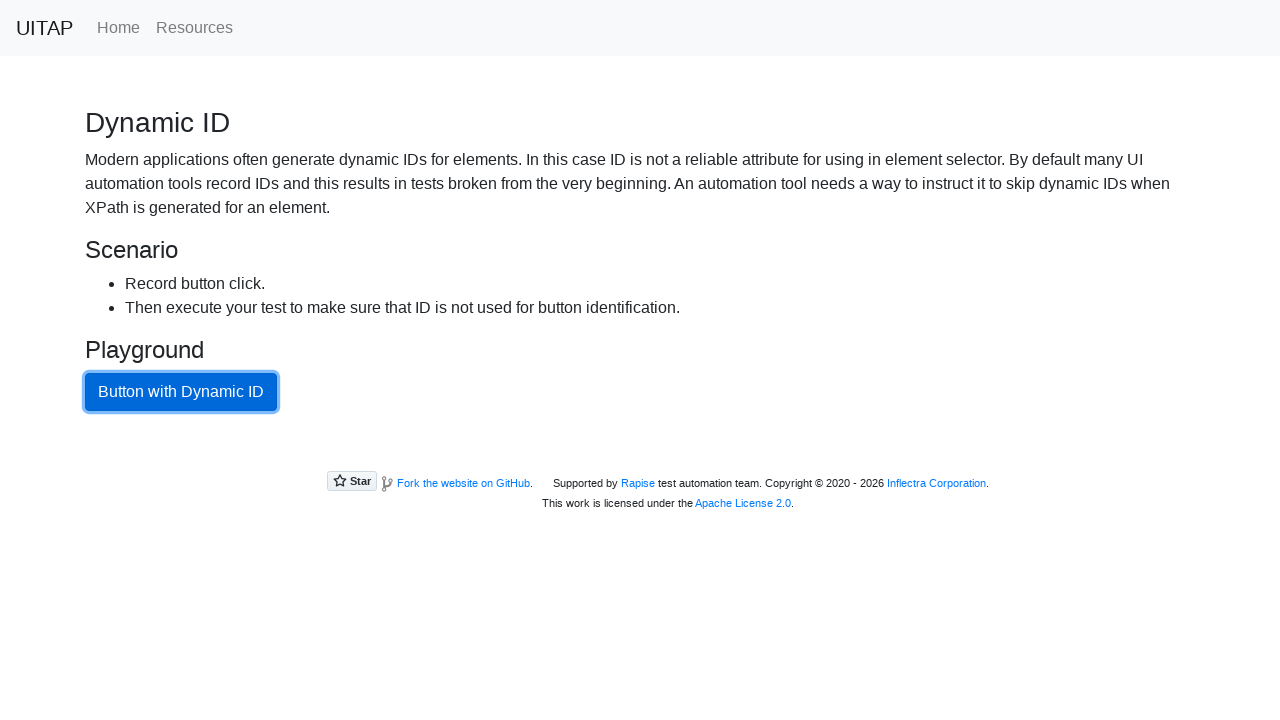

Clicked button with dynamic ID (iteration 2) at (181, 392) on button.btn.btn-primary
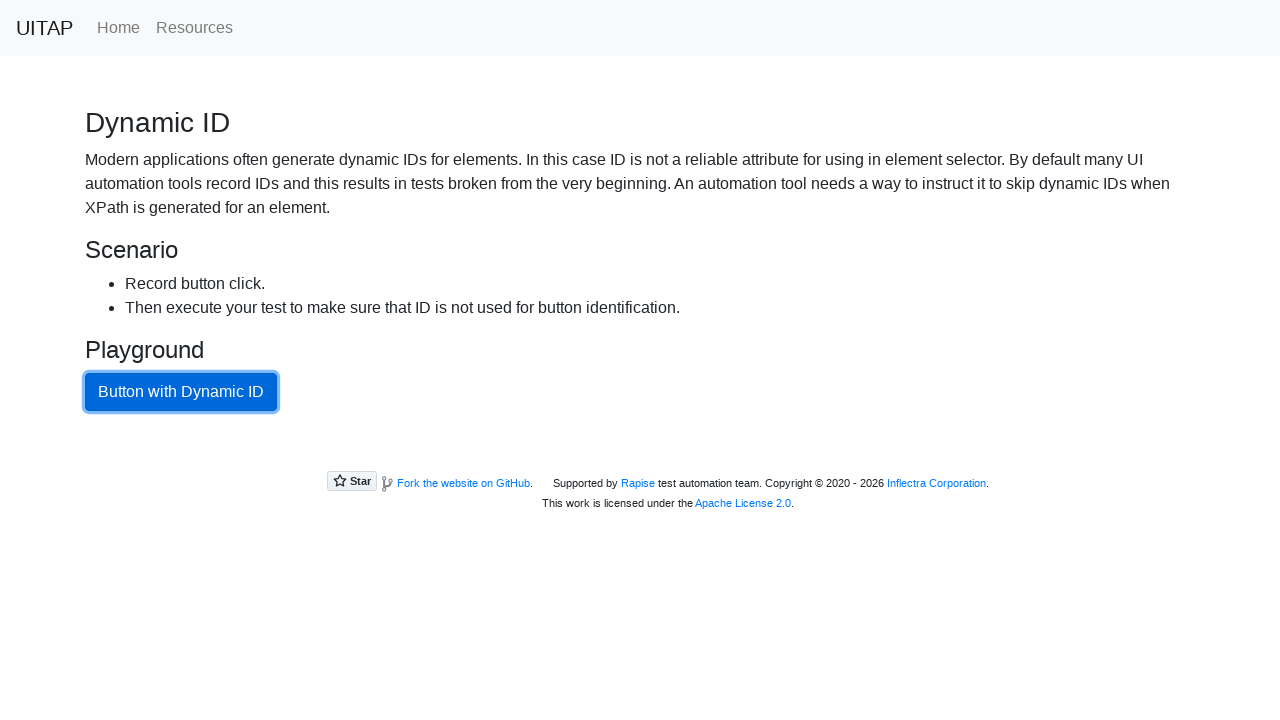

Waited 500ms for page to process after click (iteration 2)
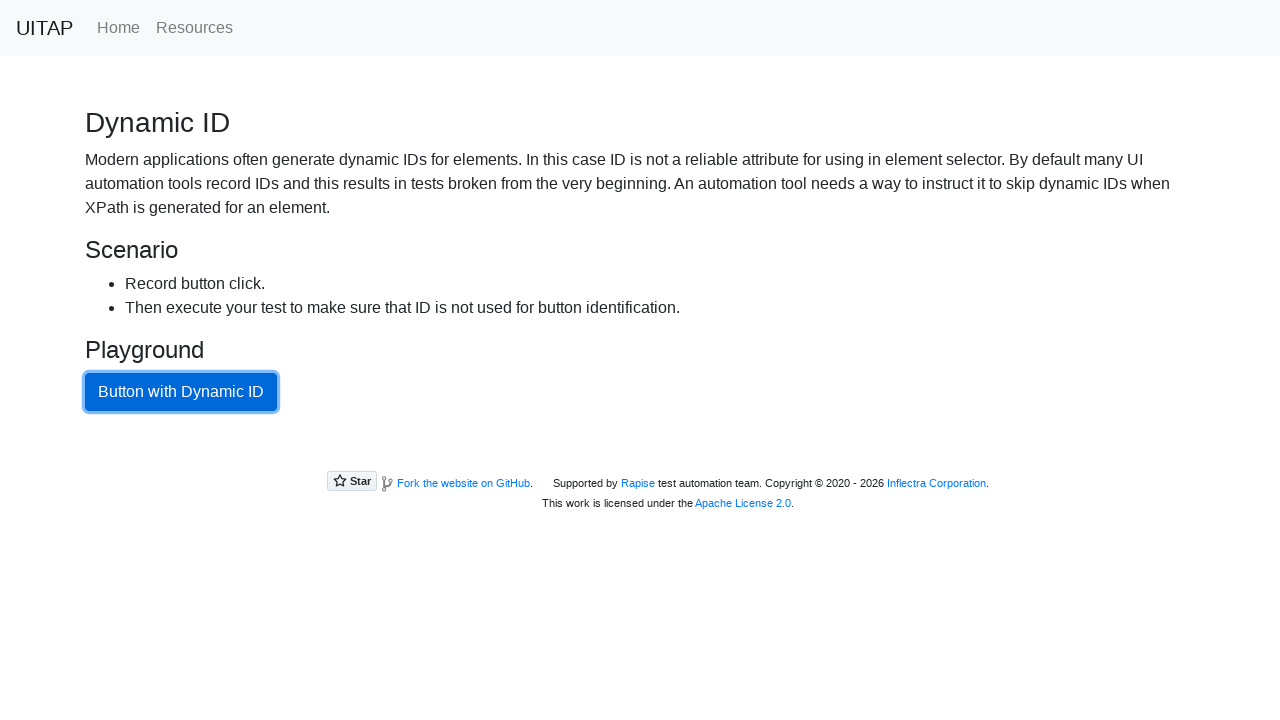

Clicked button with dynamic ID (iteration 3) at (181, 392) on button.btn.btn-primary
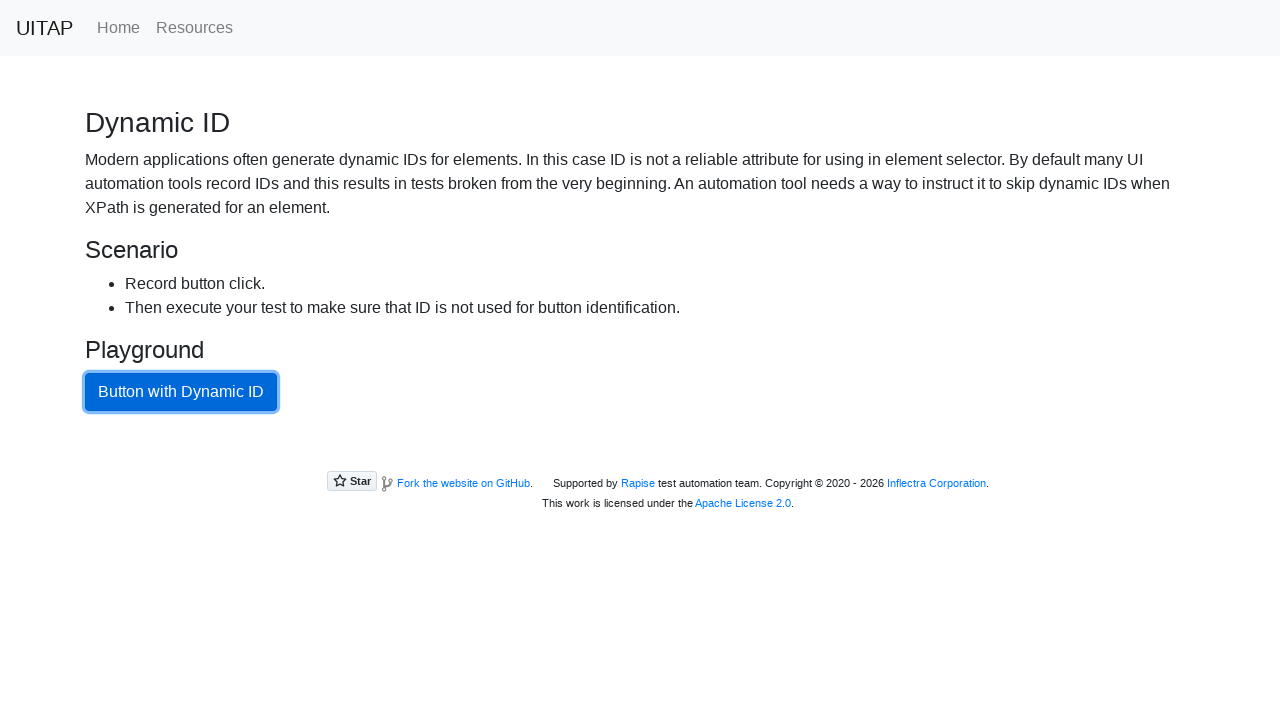

Waited 500ms for page to process after click (iteration 3)
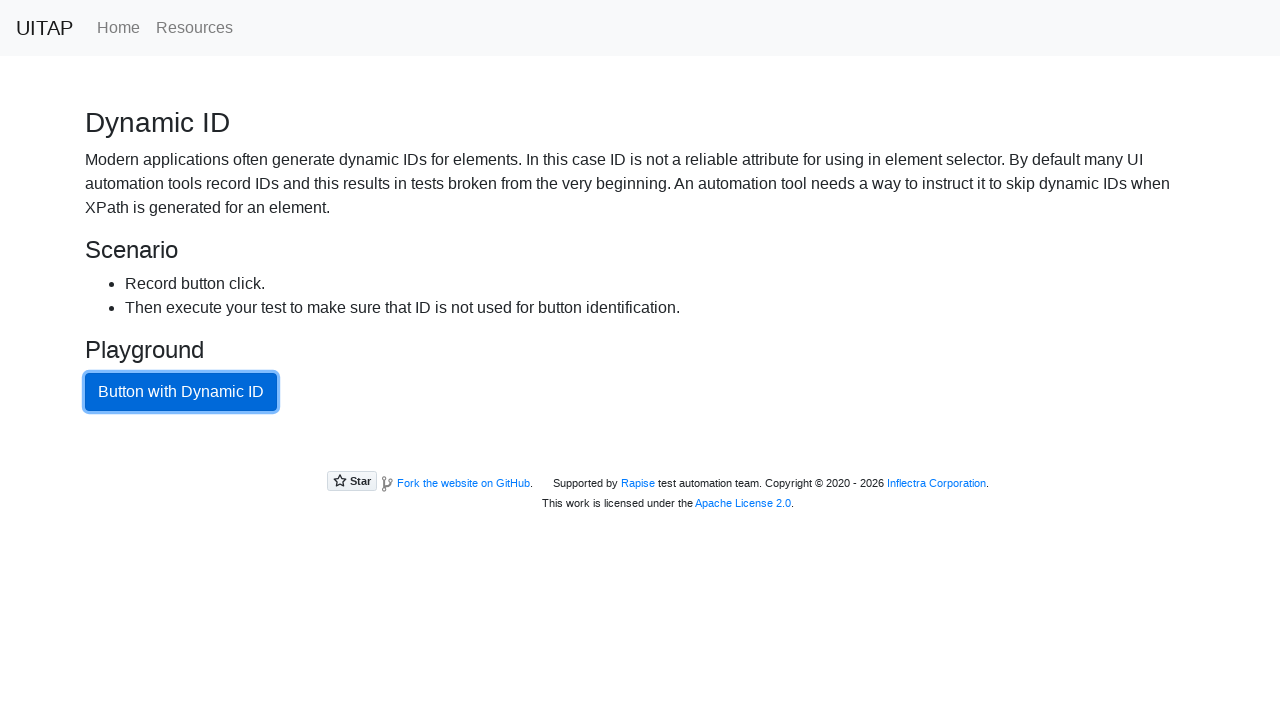

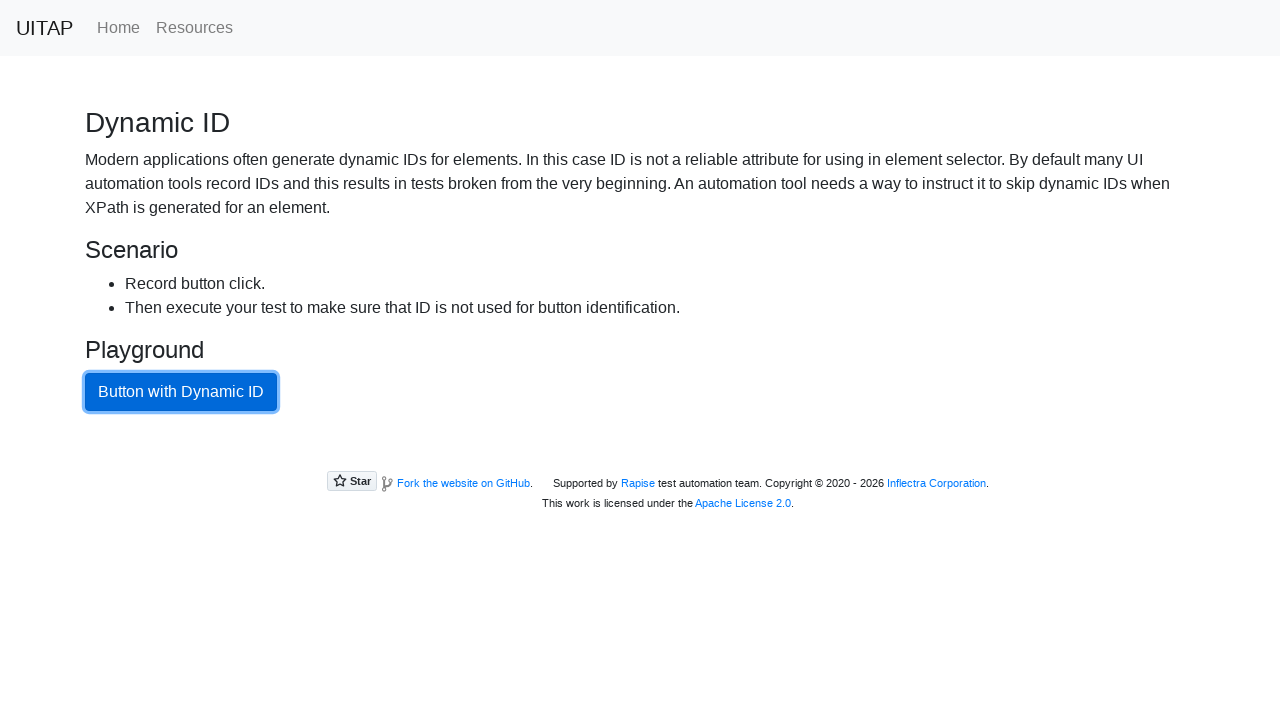